Tests multi-select functionality by holding Control key and clicking multiple list items to select them

Starting URL: https://leafground.com/list.xhtml

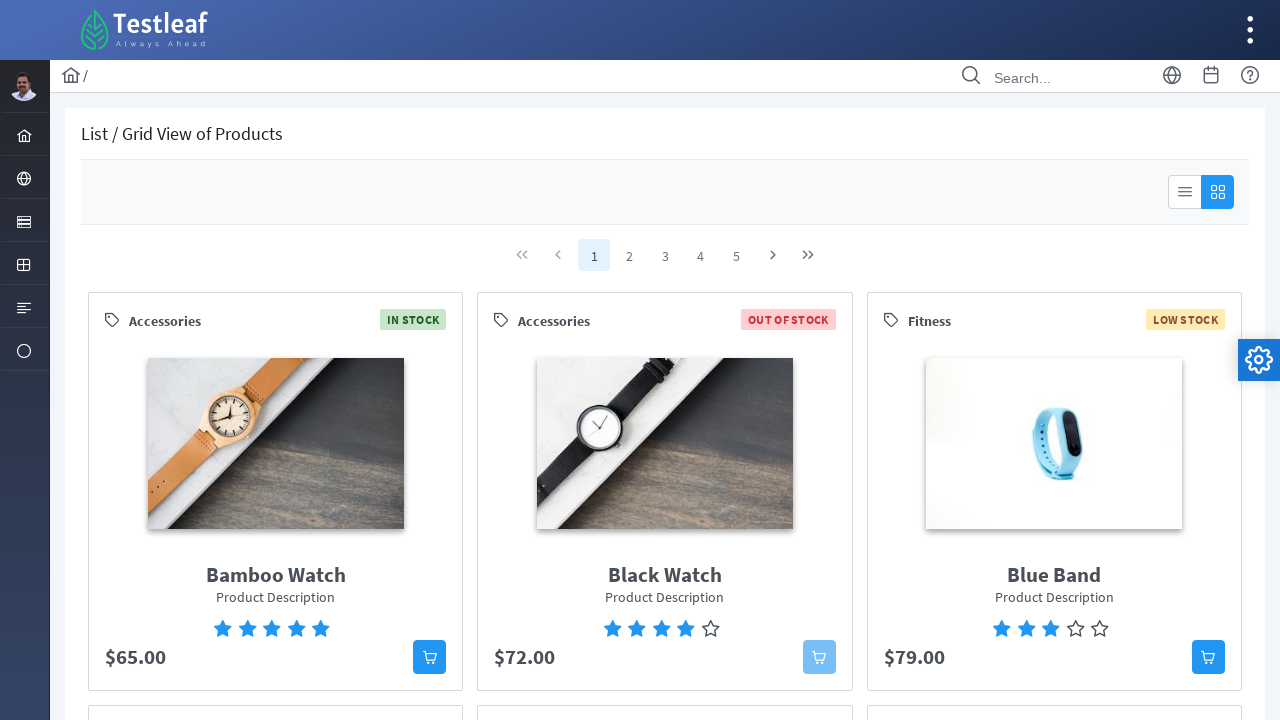

Waited for selectable list items to load
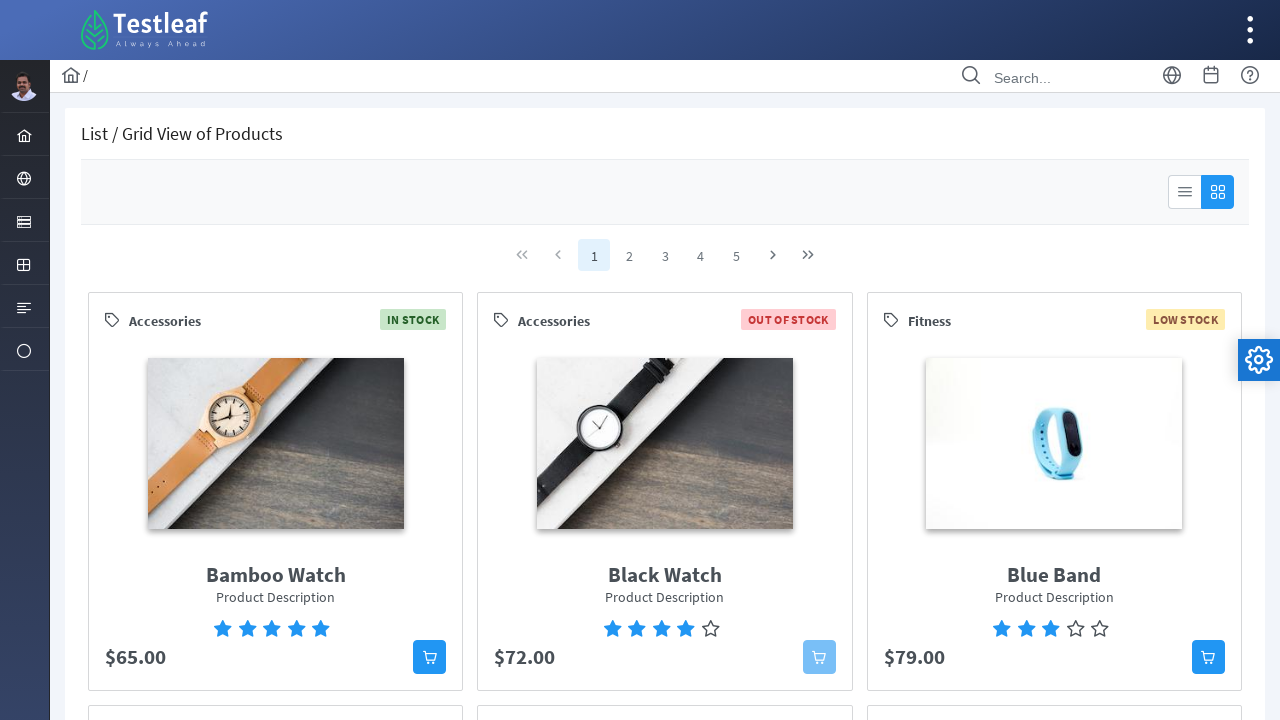

Located all selectable list items
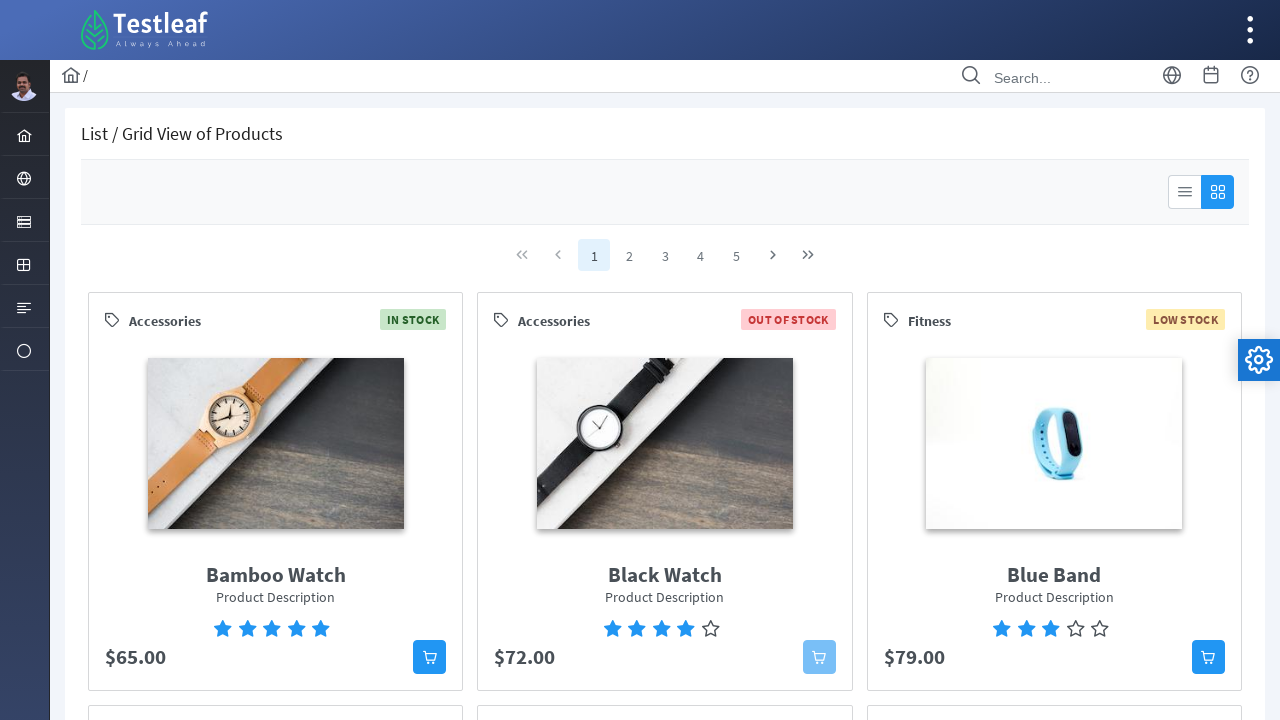

Pressed Control key down for multi-select
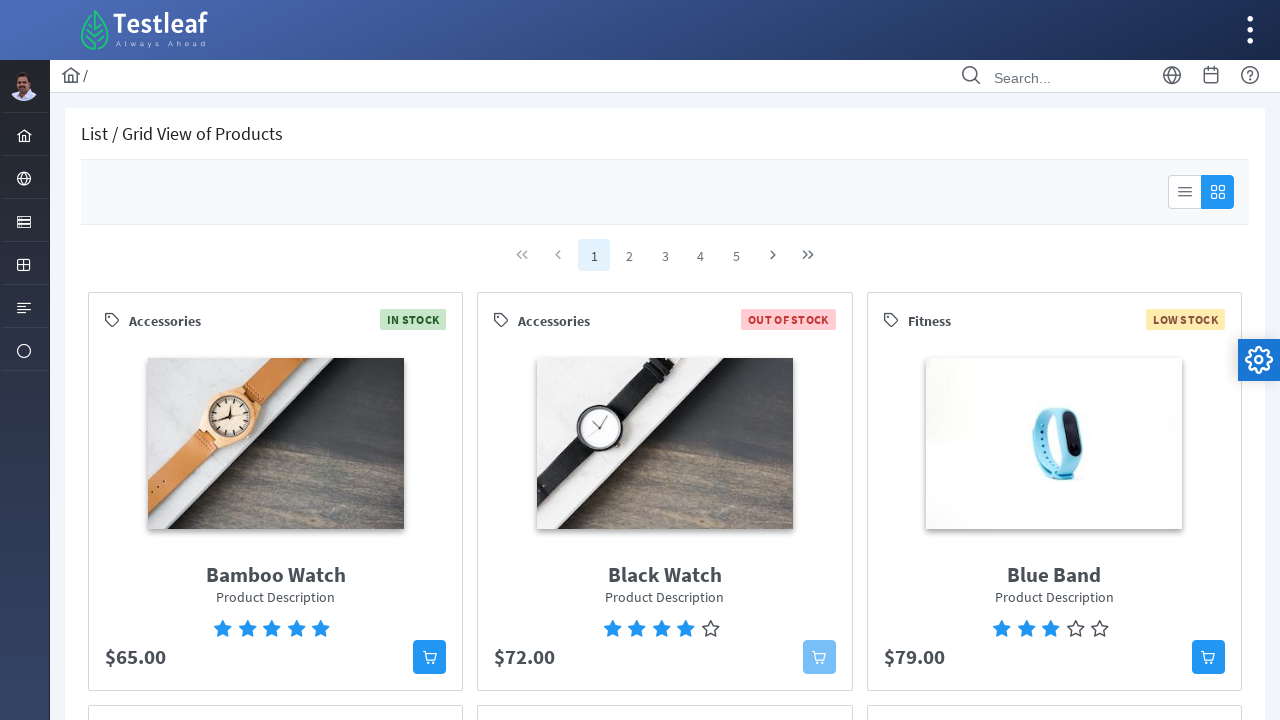

Clicked first list item while holding Control at (291, 472) on xpath=//ul[@aria-label='From']/li >> nth=0
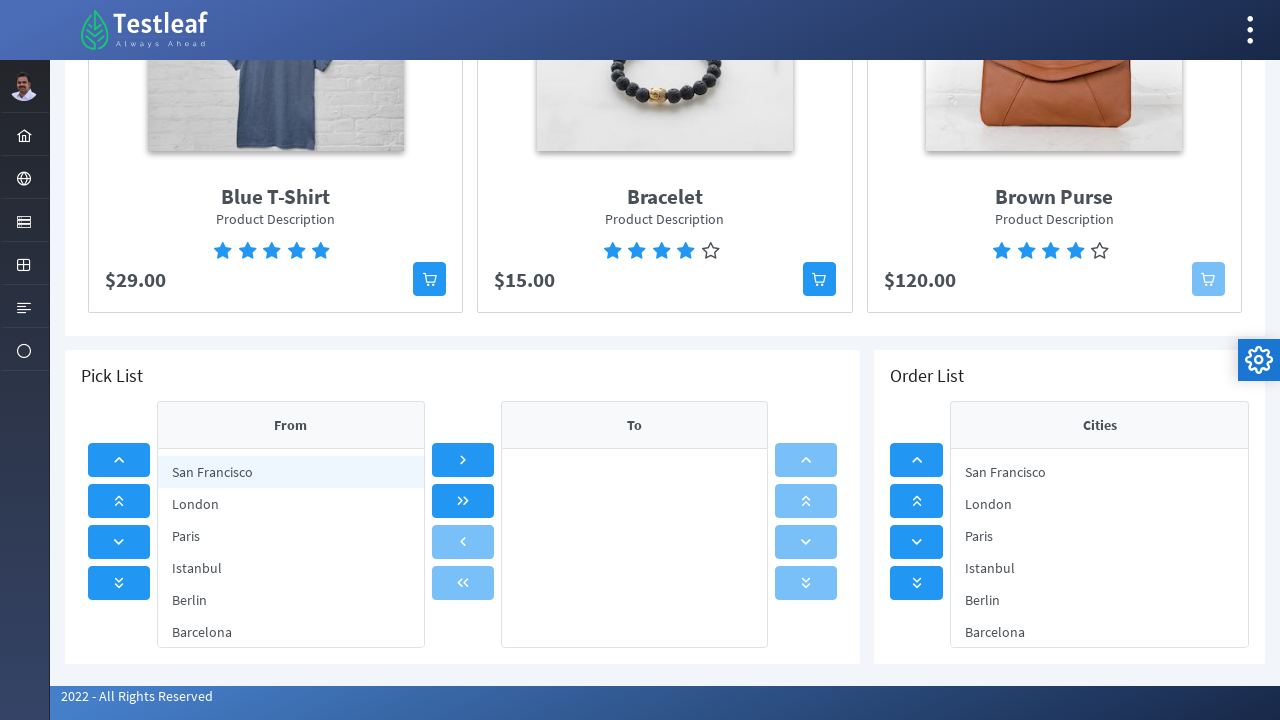

Clicked second list item while holding Control at (291, 504) on xpath=//ul[@aria-label='From']/li >> nth=1
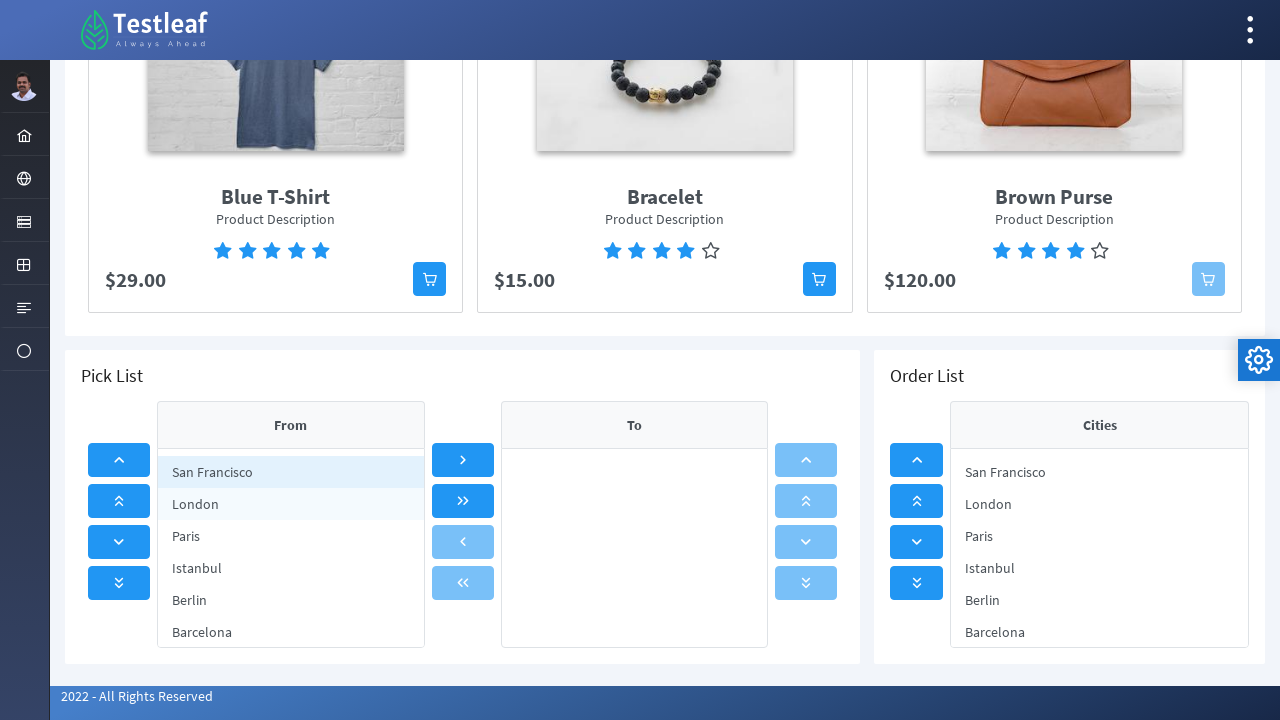

Clicked third list item while holding Control at (291, 536) on xpath=//ul[@aria-label='From']/li >> nth=2
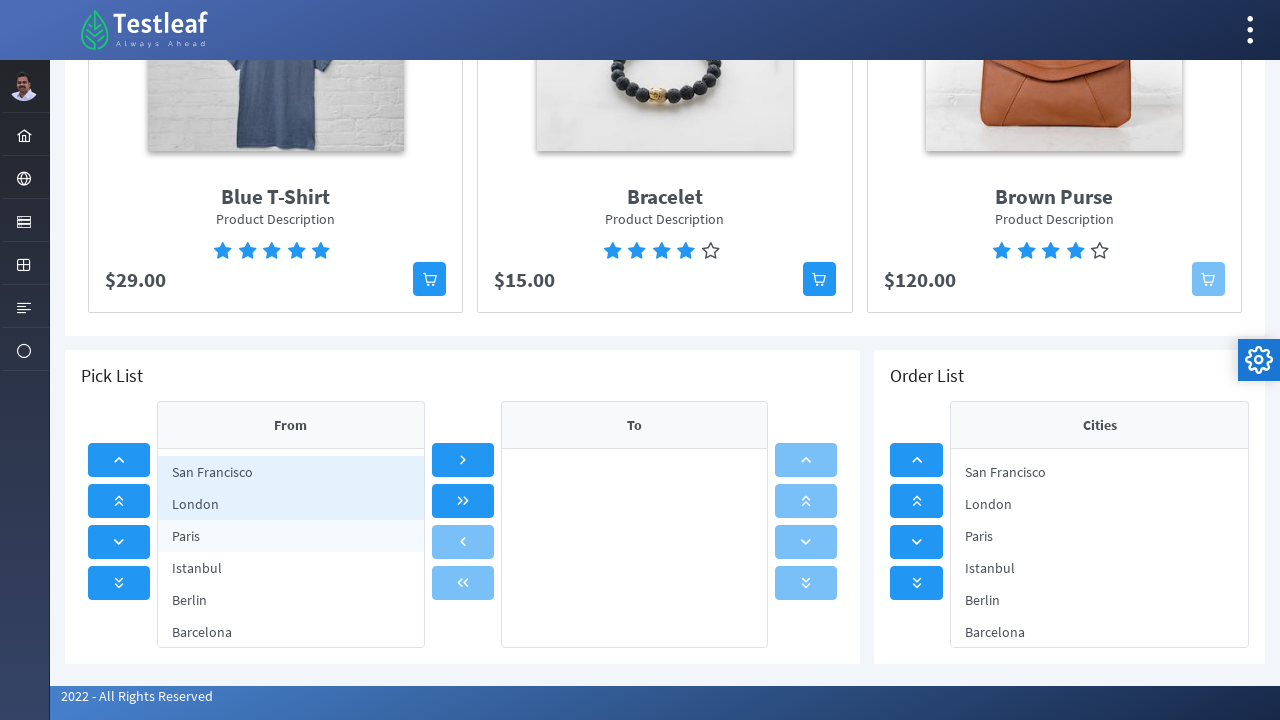

Released Control key - multi-select complete
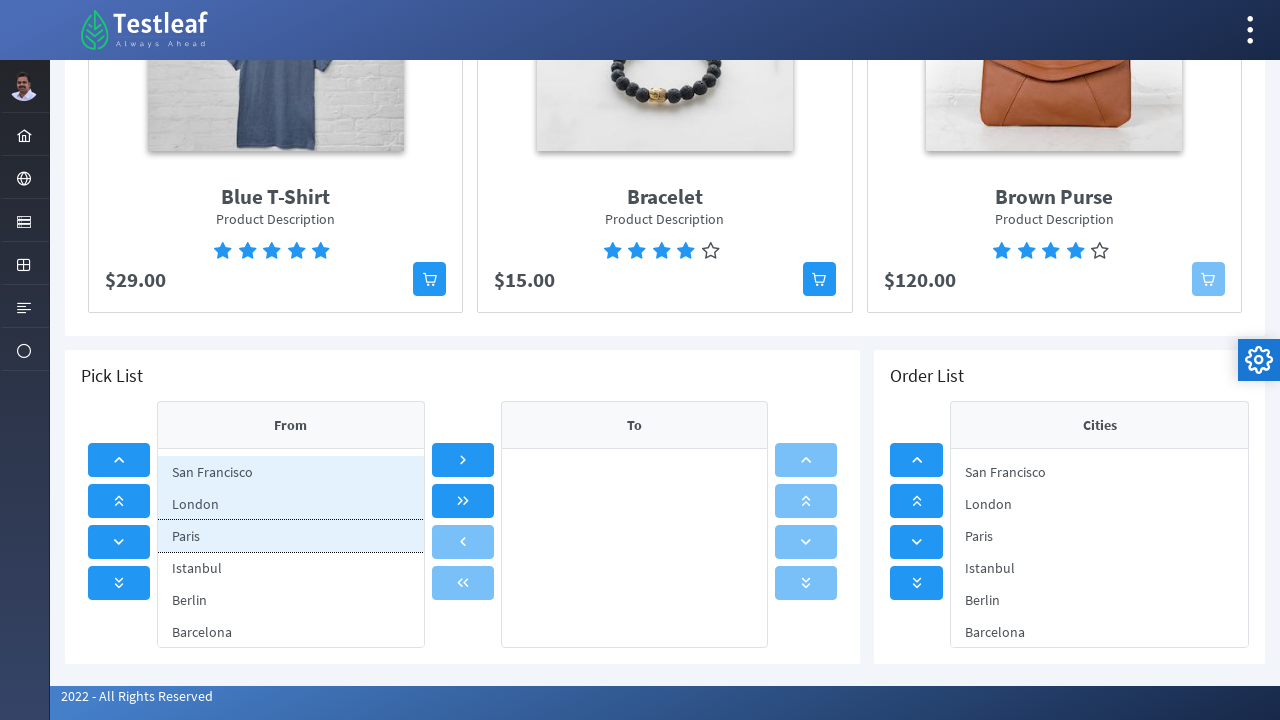

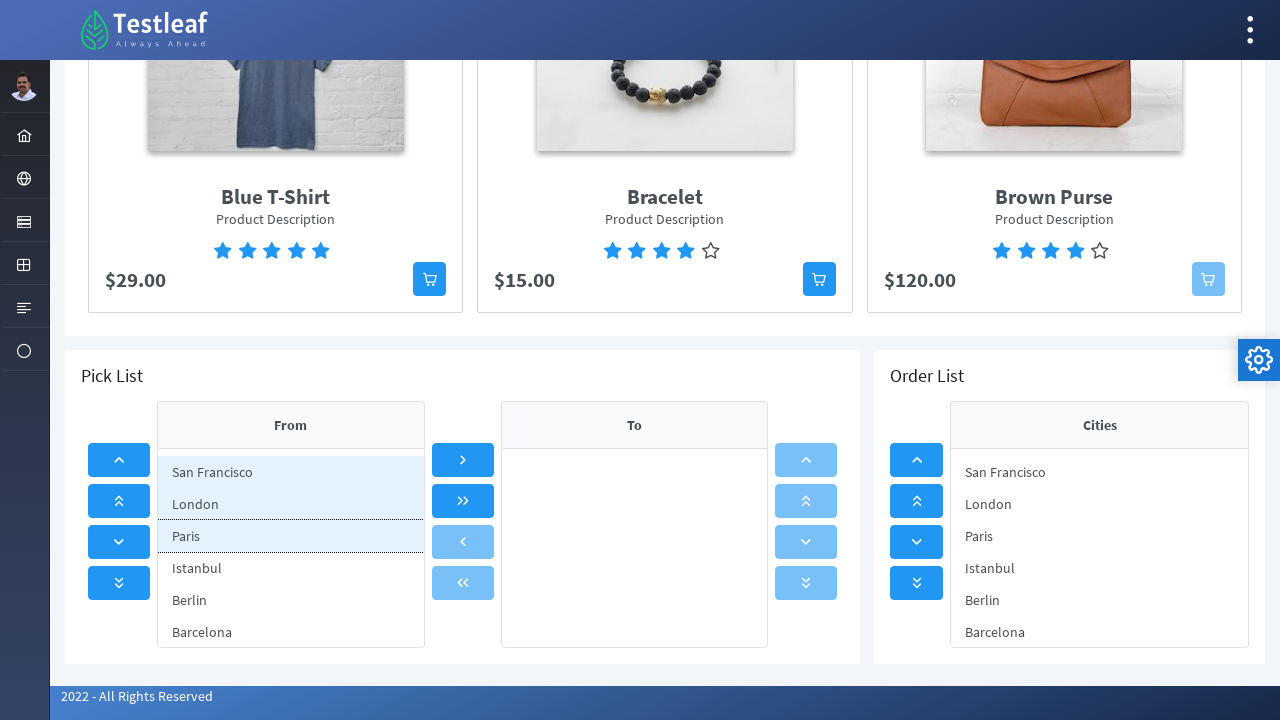